Tests dismissing a JavaScript confirm dialog by clicking a button, dismissing the confirm, and verifying the cancel result message

Starting URL: https://automationfc.github.io/basic-form/index.html

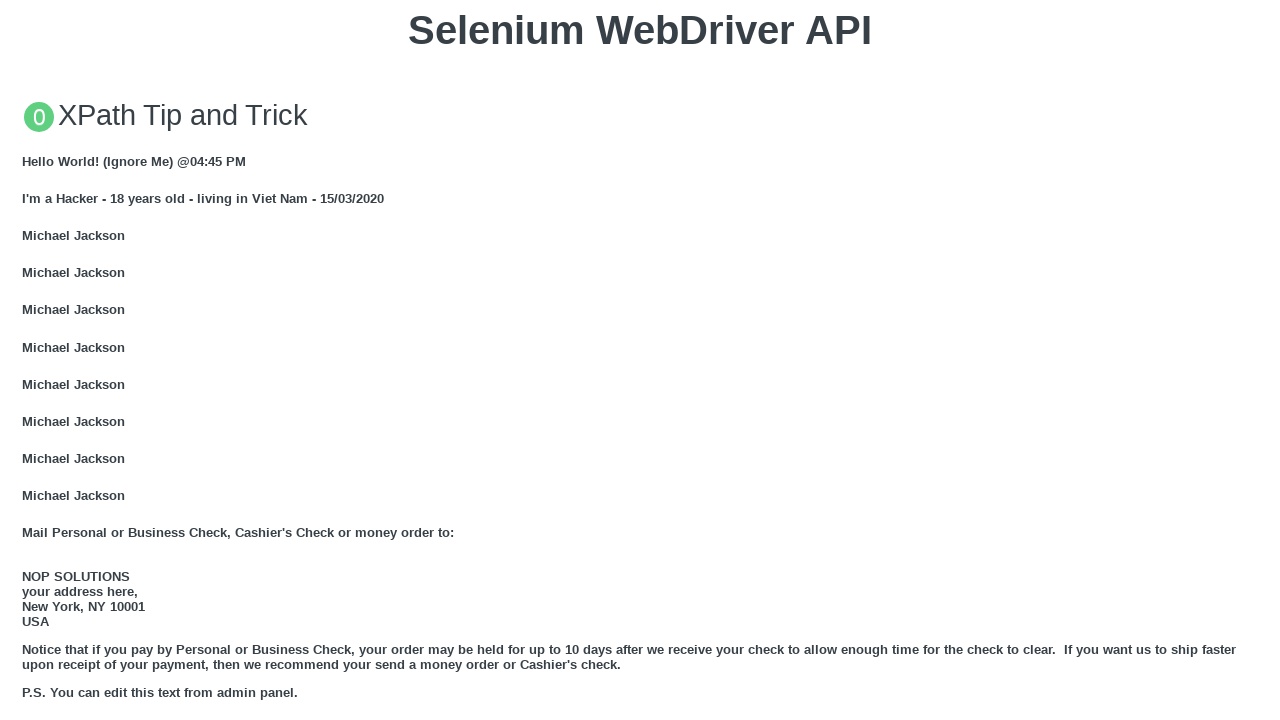

Set up dialog handler to dismiss confirm dialog
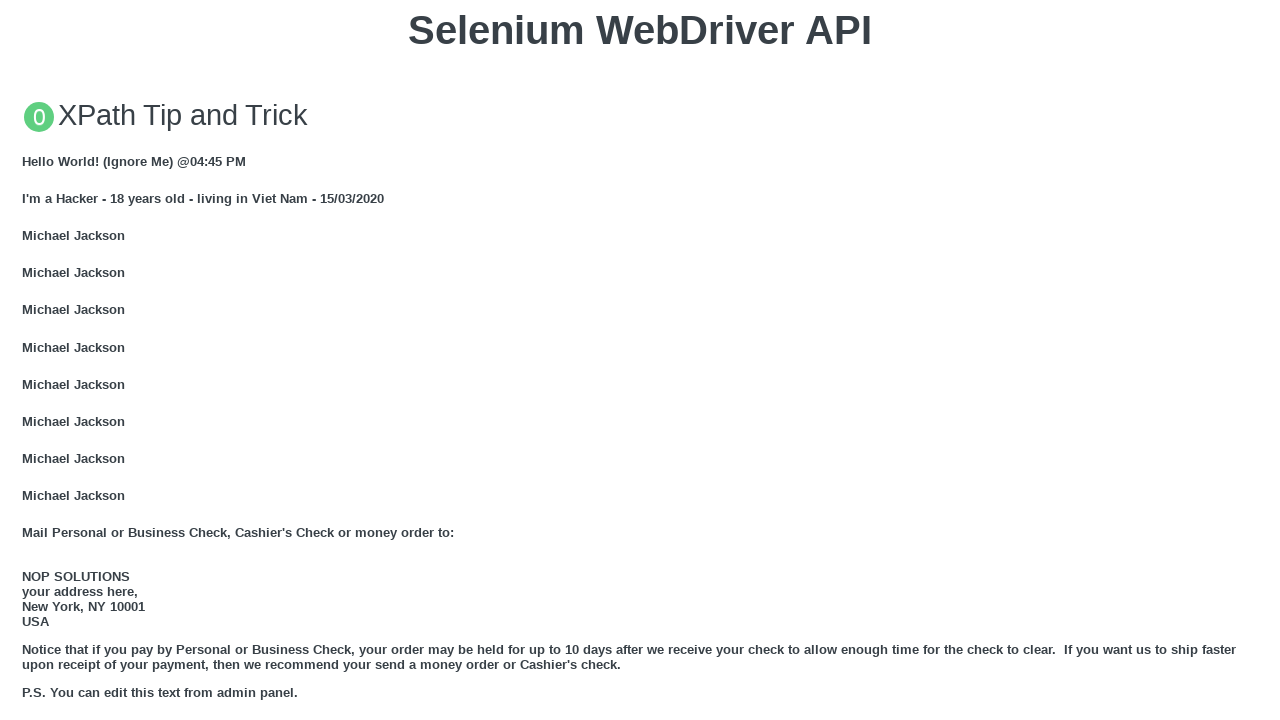

Clicked 'Click for JS Confirm' button to trigger JavaScript confirm dialog at (640, 360) on xpath=//button[text()='Click for JS Confirm']
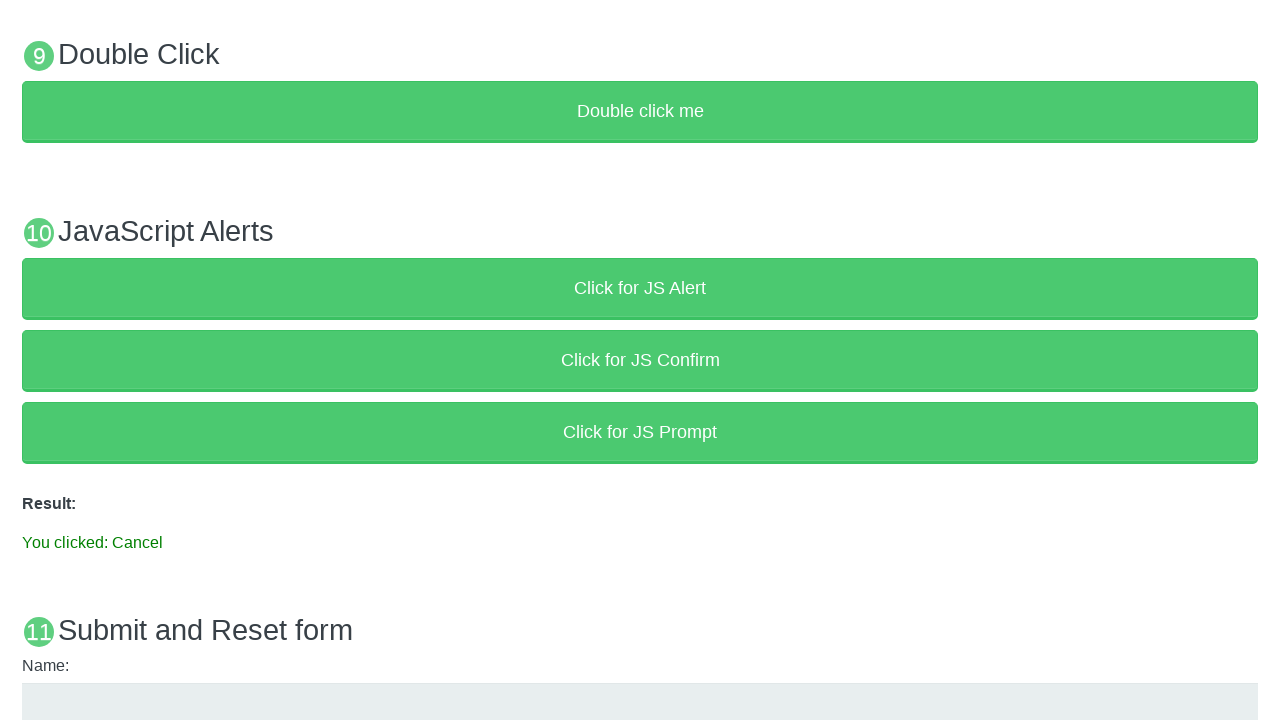

Result message element loaded after dismissing confirm dialog
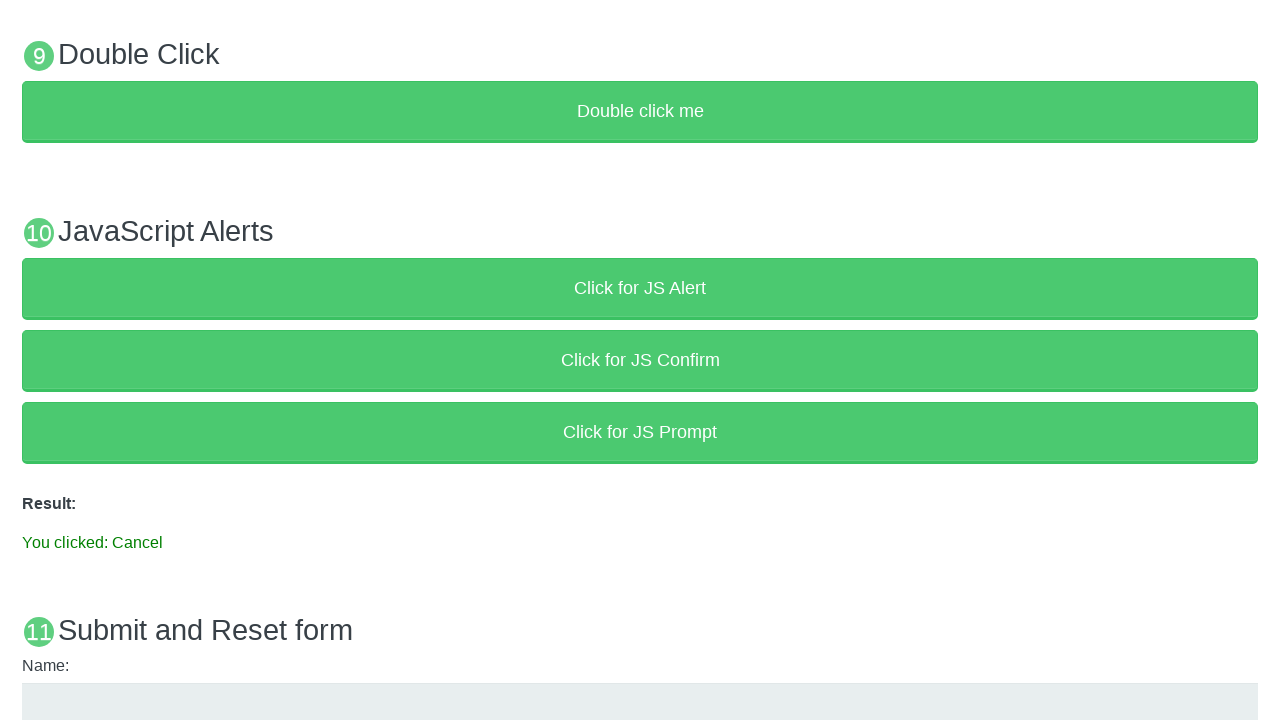

Verified result message displays 'You clicked: Cancel'
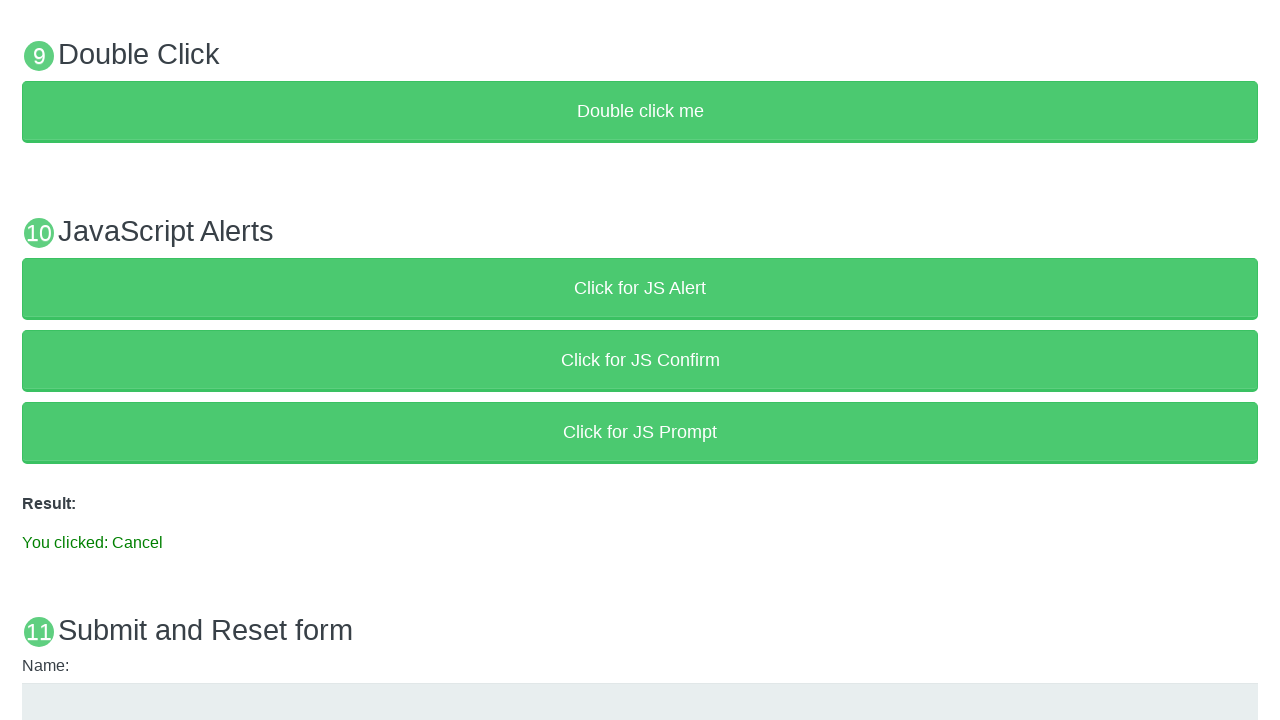

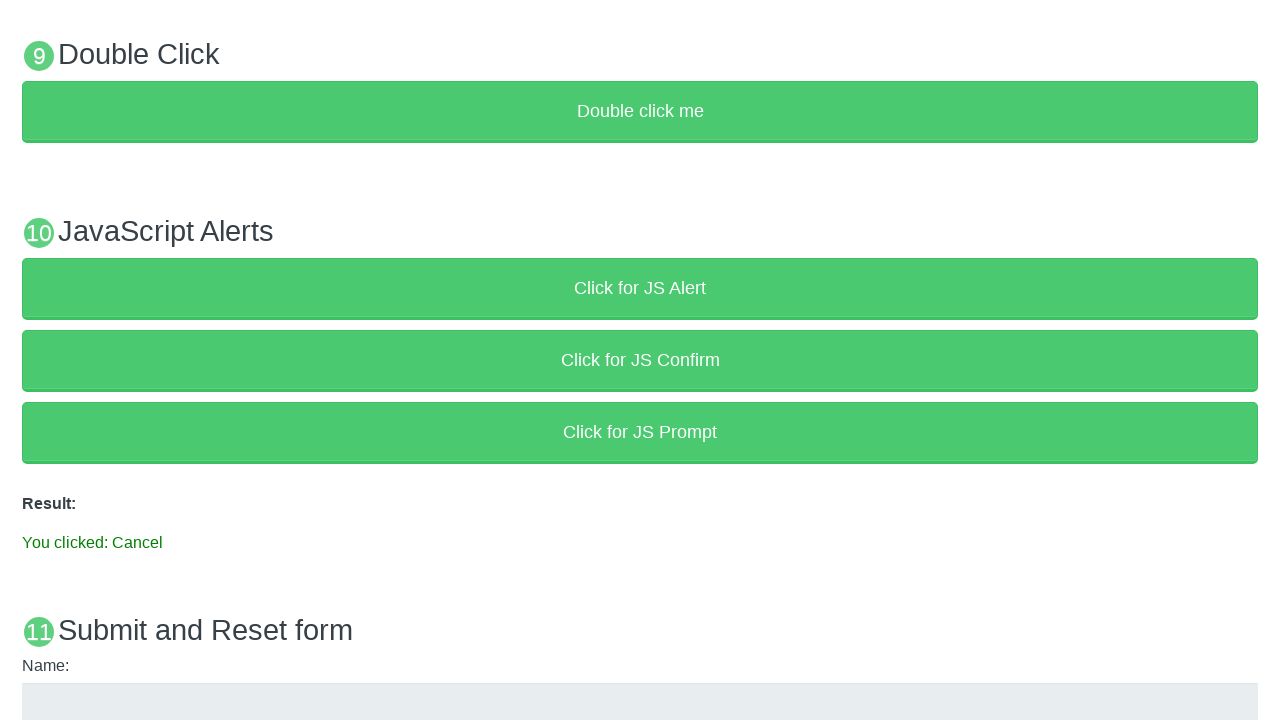